Tests a web form by filling in text and password fields, submitting the form, and verifying the success message

Starting URL: https://www.selenium.dev/selenium/web/web-form.html

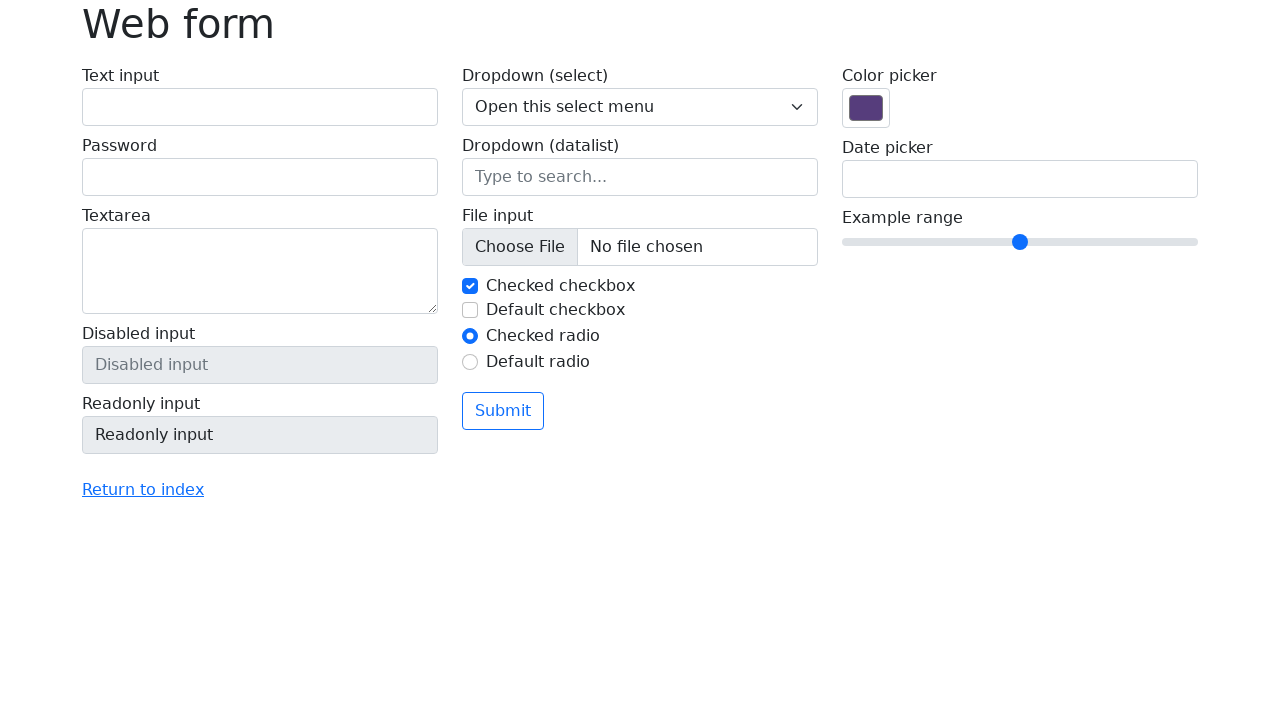

Filled text field with 'Selenium' on input[name='my-text']
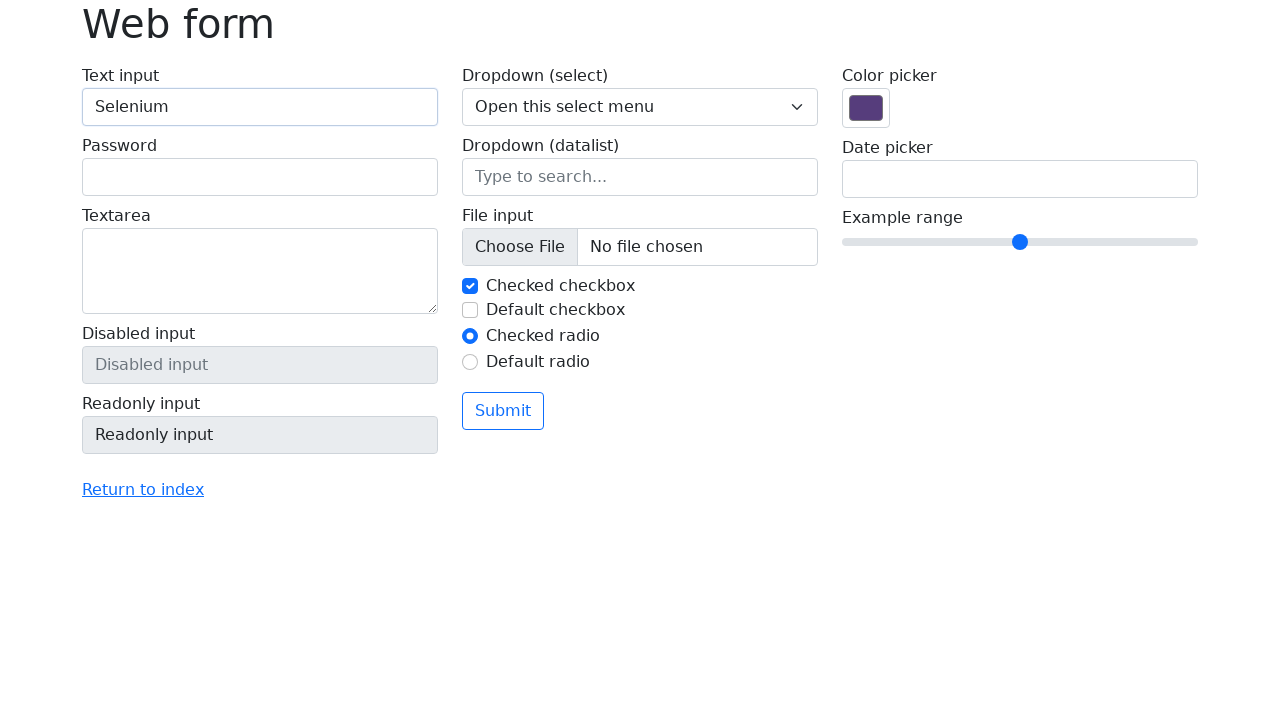

Filled password field with 'WebSel1' on input[name='my-password']
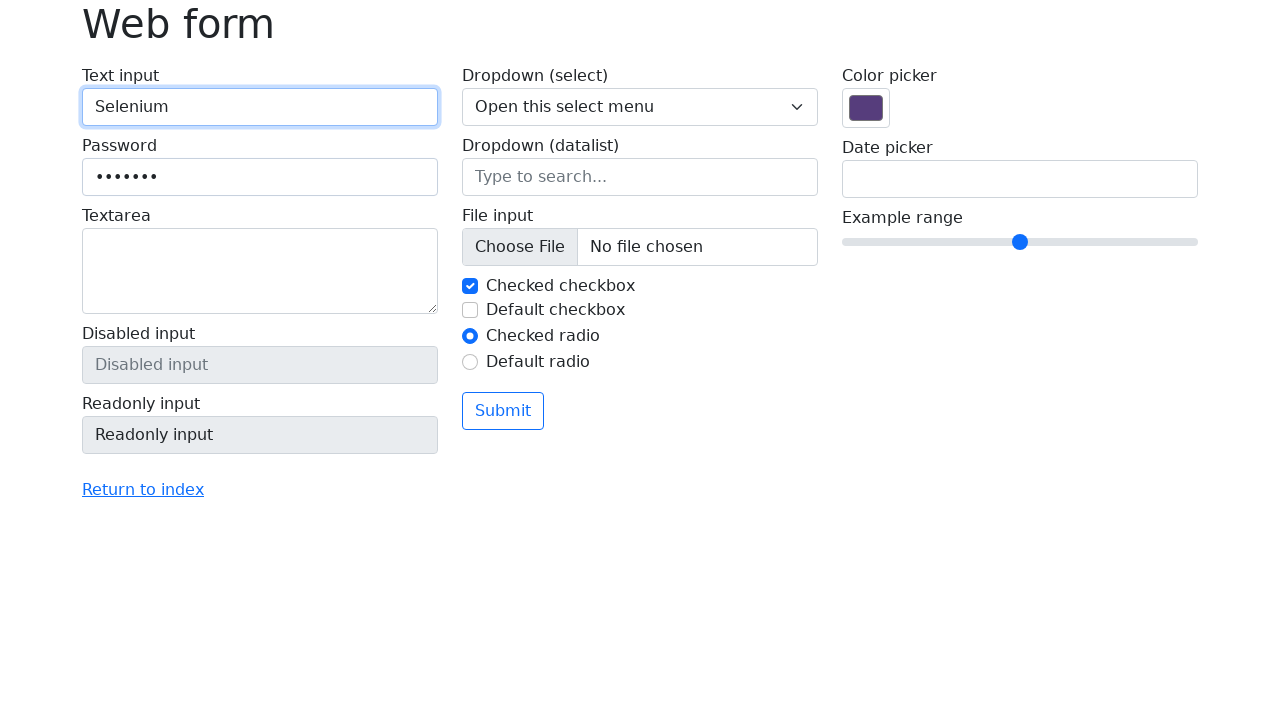

Clicked submit button to submit the form at (503, 411) on button
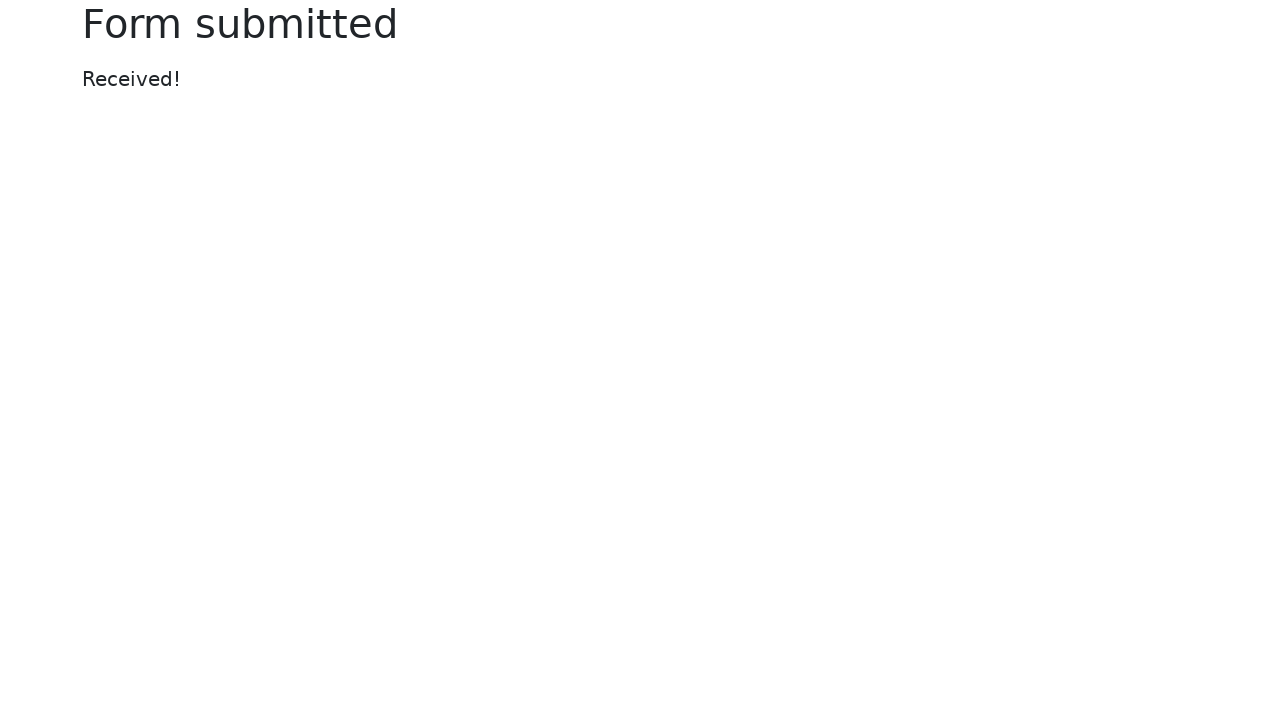

Success message 'Received!' appeared on the page
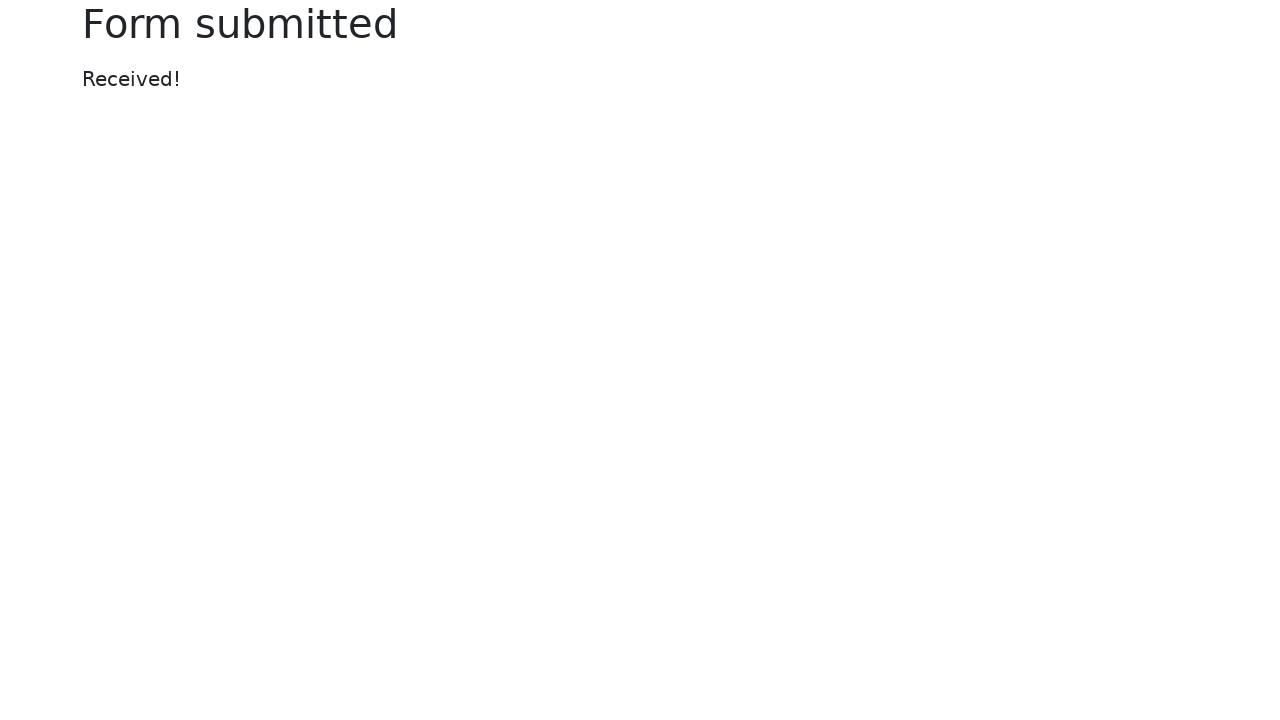

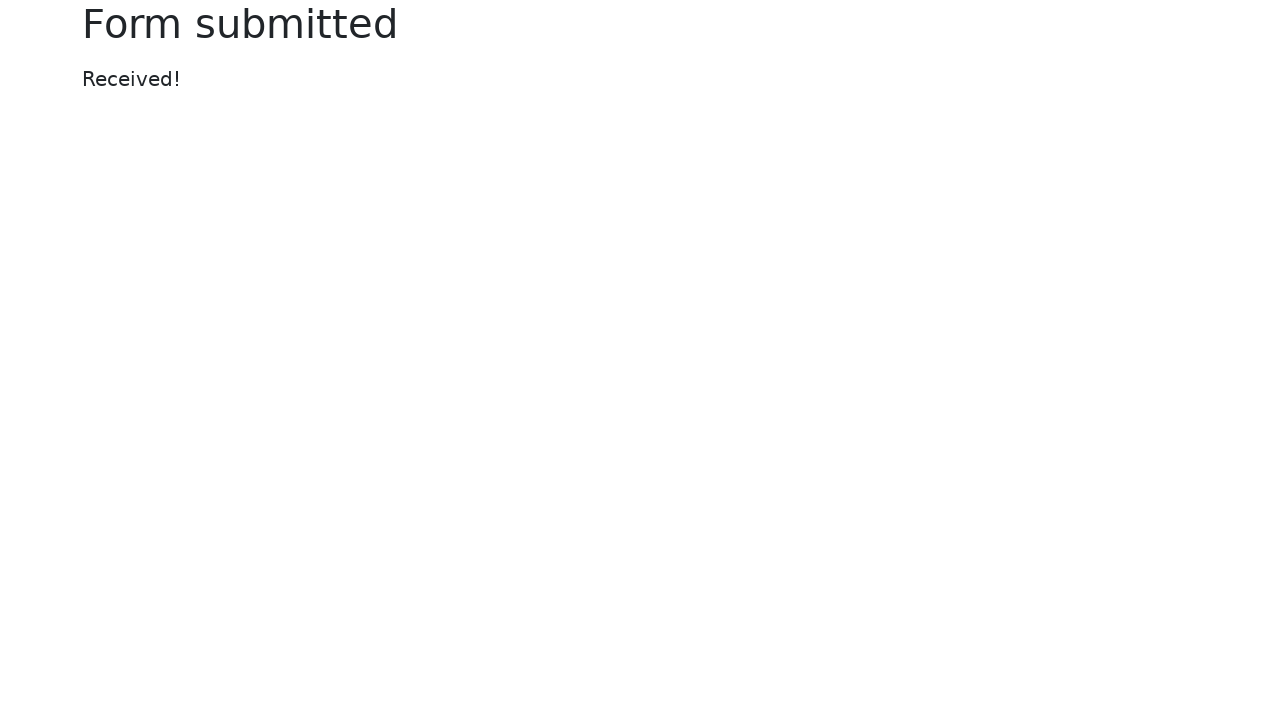